Verifies the home page displays the correct header and description text, and that the navigation menu is visible

Starting URL: https://kristinek.github.io/site

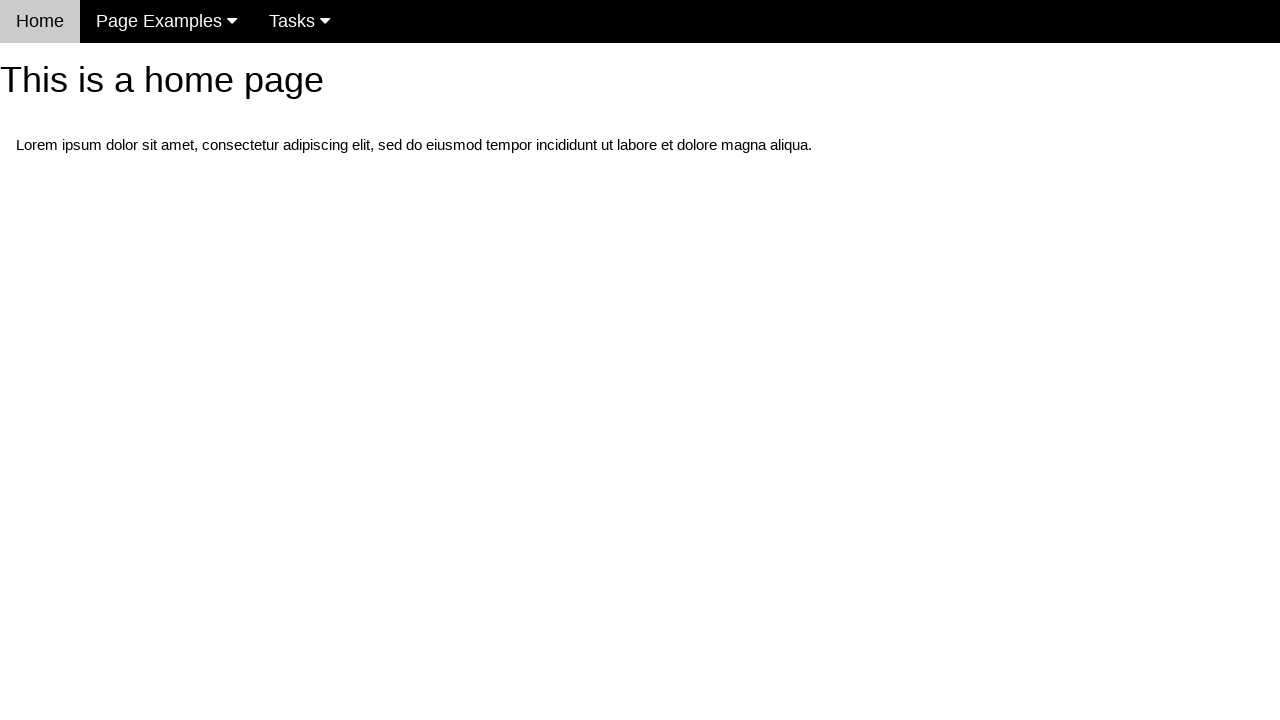

Navigated to home page at https://kristinek.github.io/site
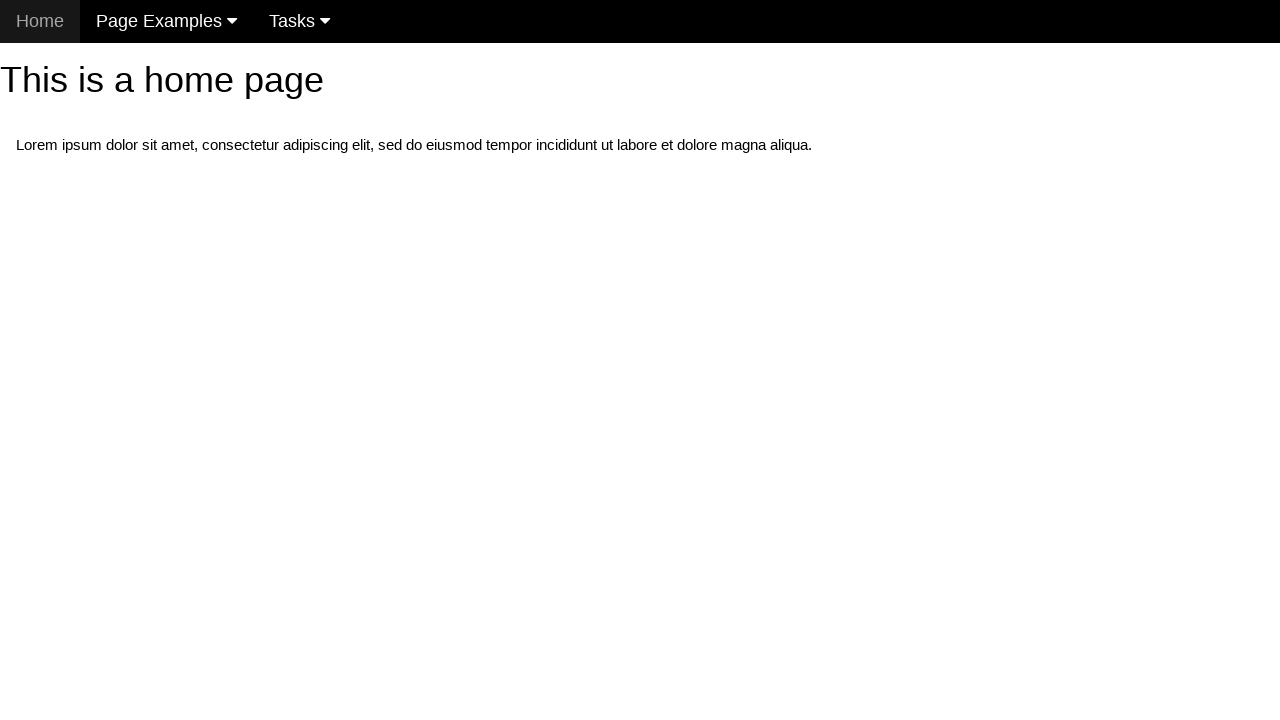

Located h1 header element
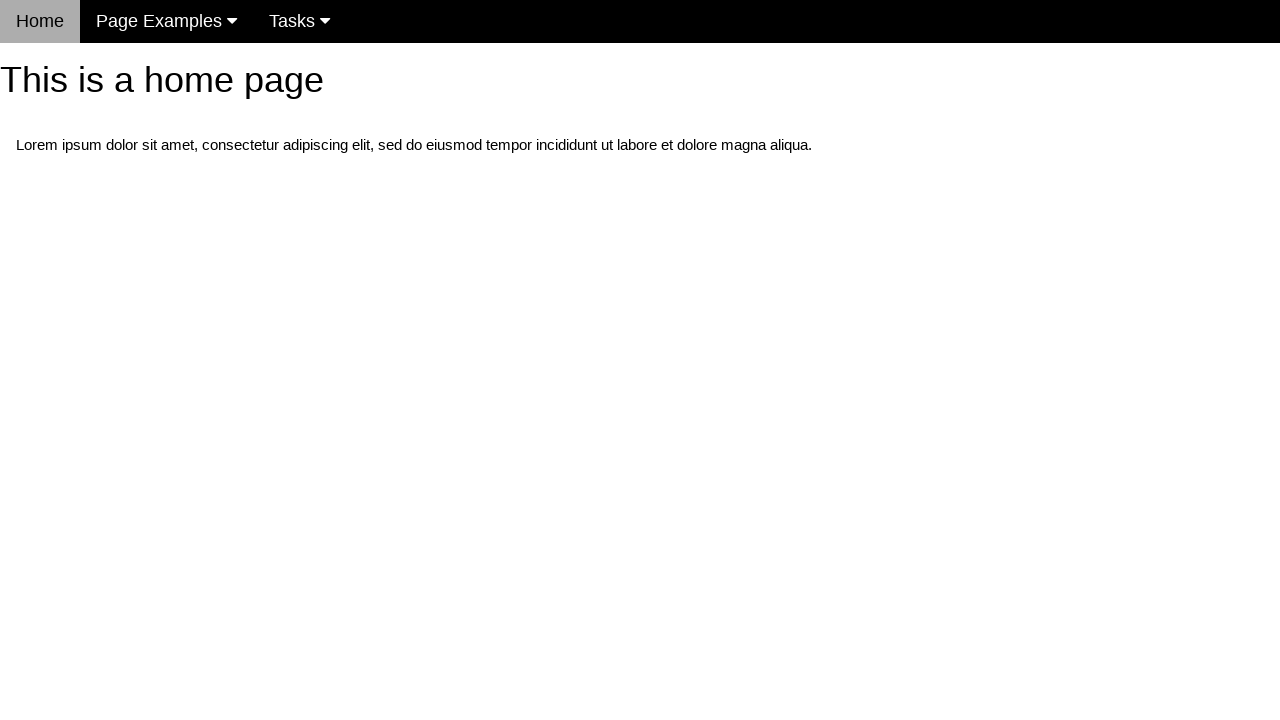

Verified header displays correct text: 'This is a home page'
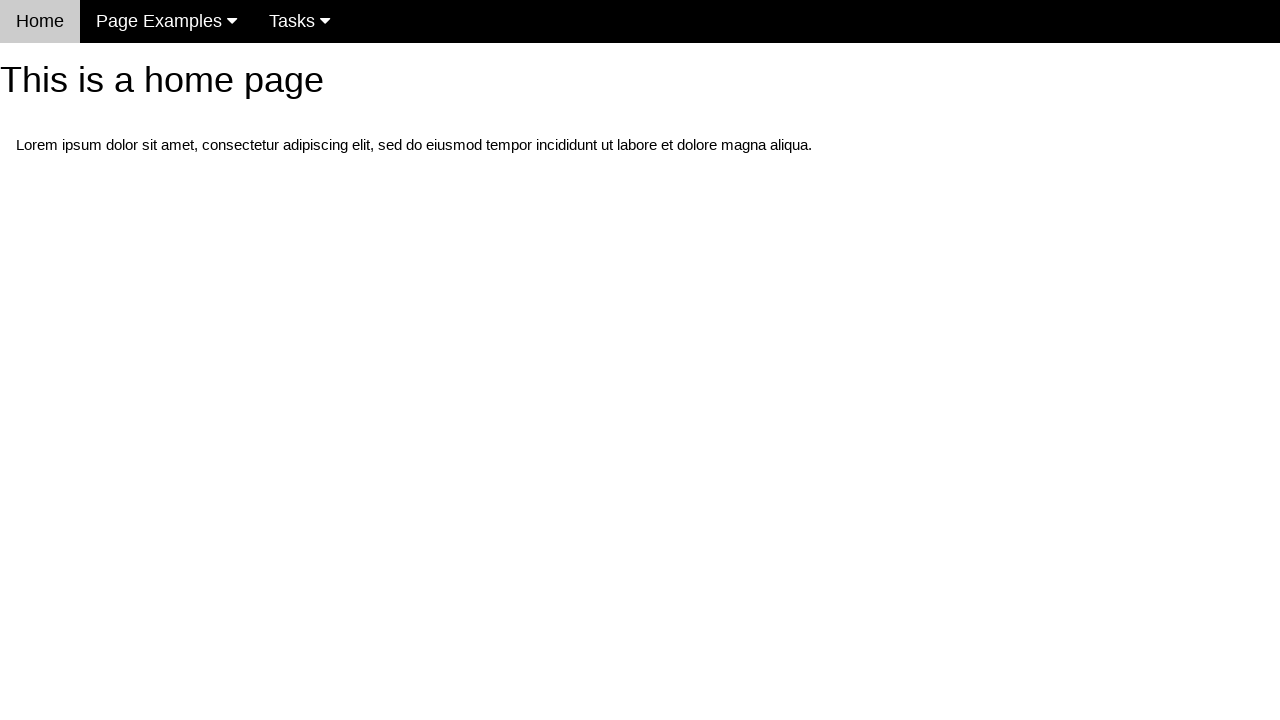

Located first paragraph element
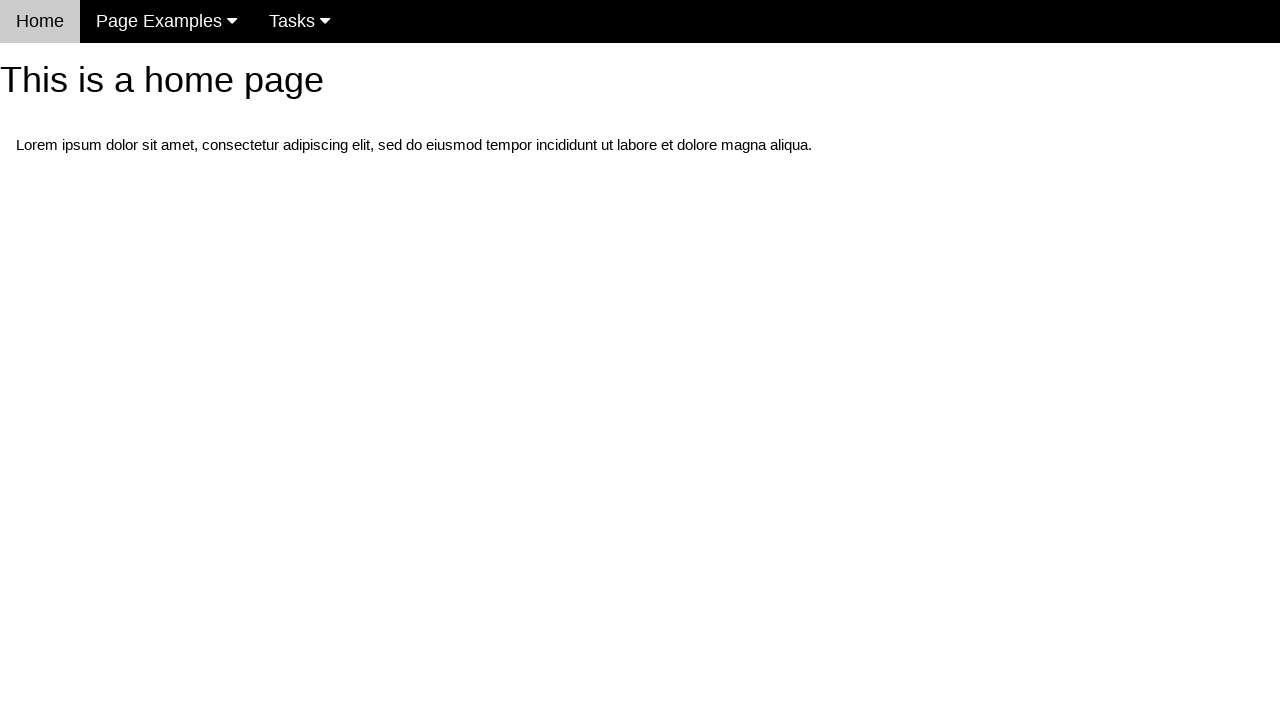

Verified description contains 'Lorem ipsum dolor sit amet'
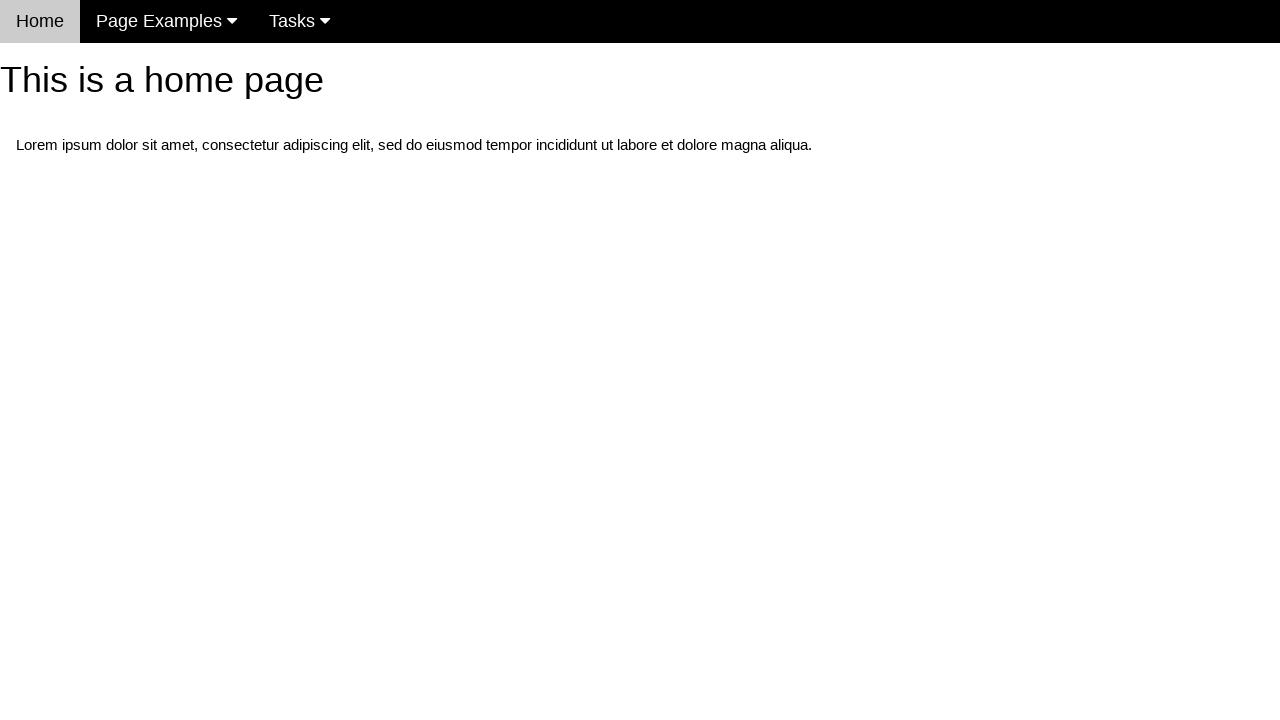

Verified navigation menu is visible
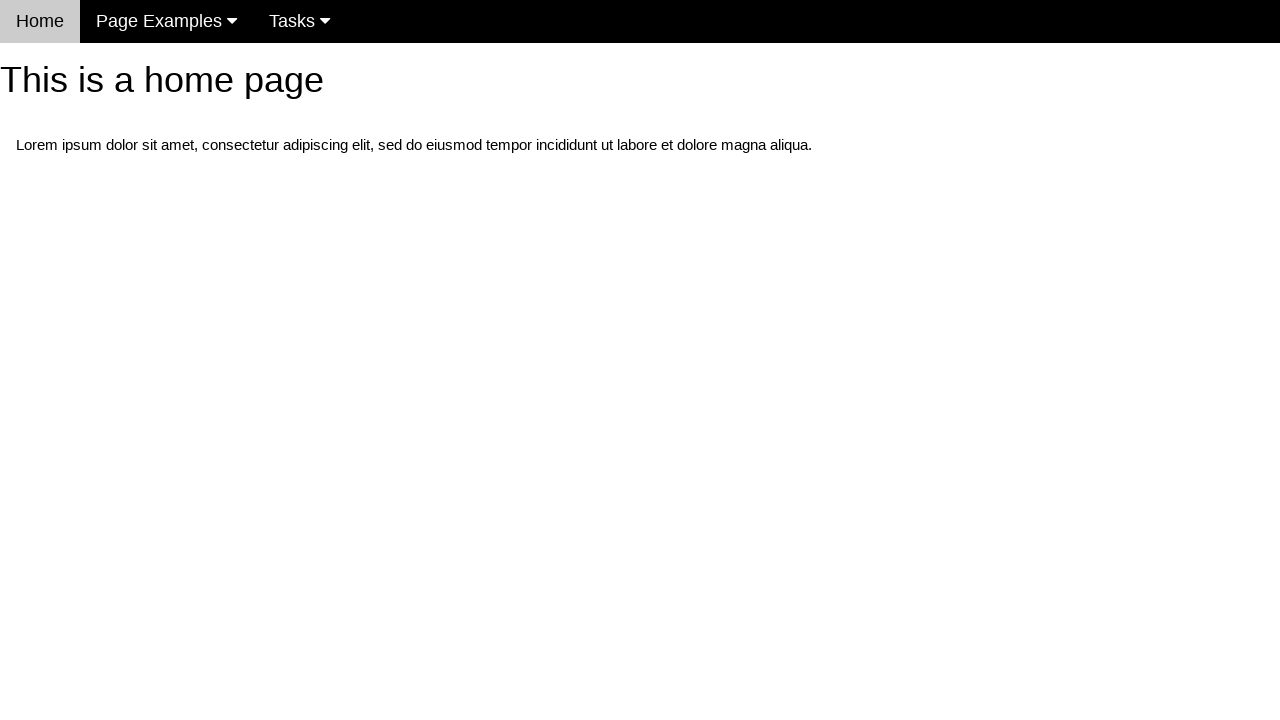

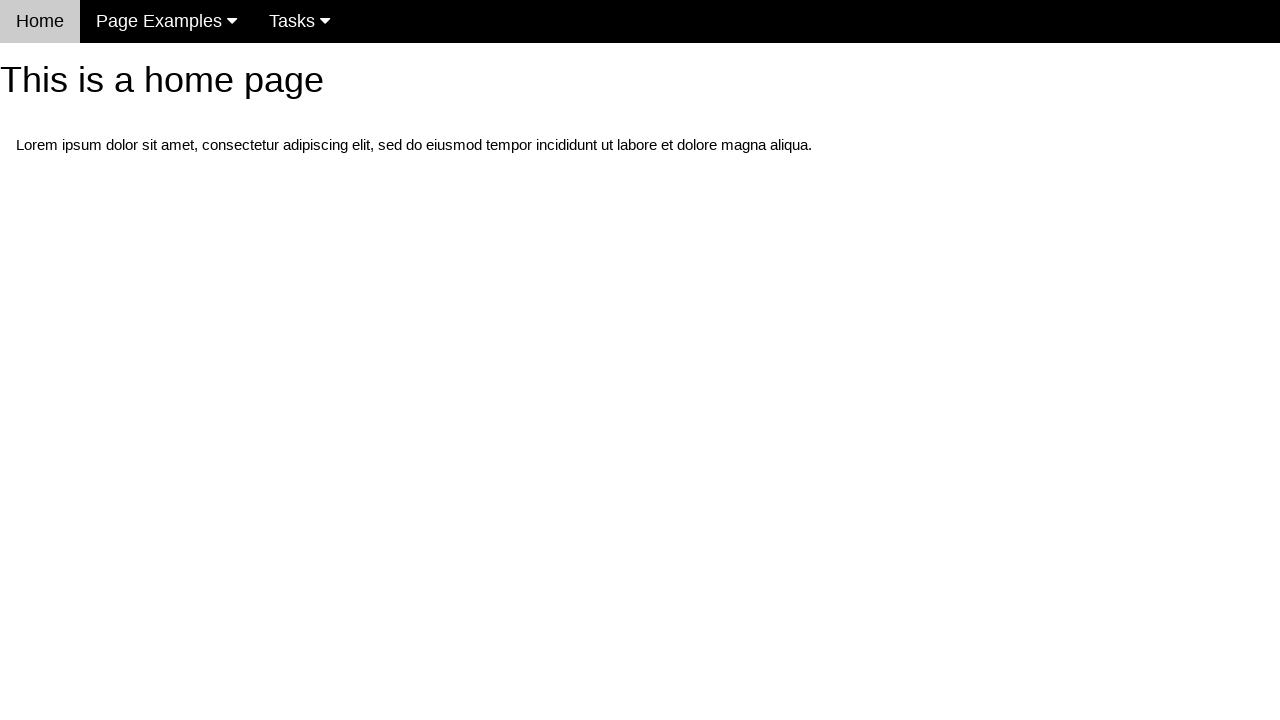